Tests login form validation by entering username and password, clearing only the password field, and verifying the "Password is required" error message appears.

Starting URL: https://www.saucedemo.com/

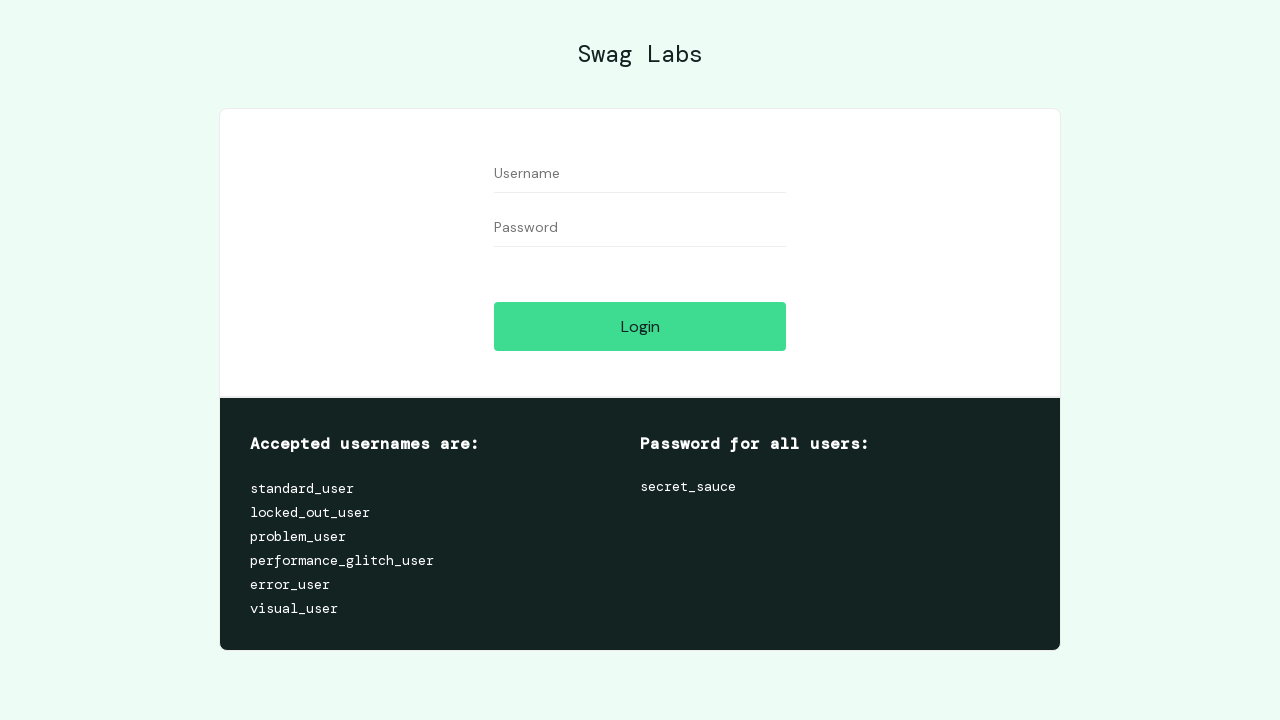

Filled username field with 'randomuser99' on input[data-test='username']
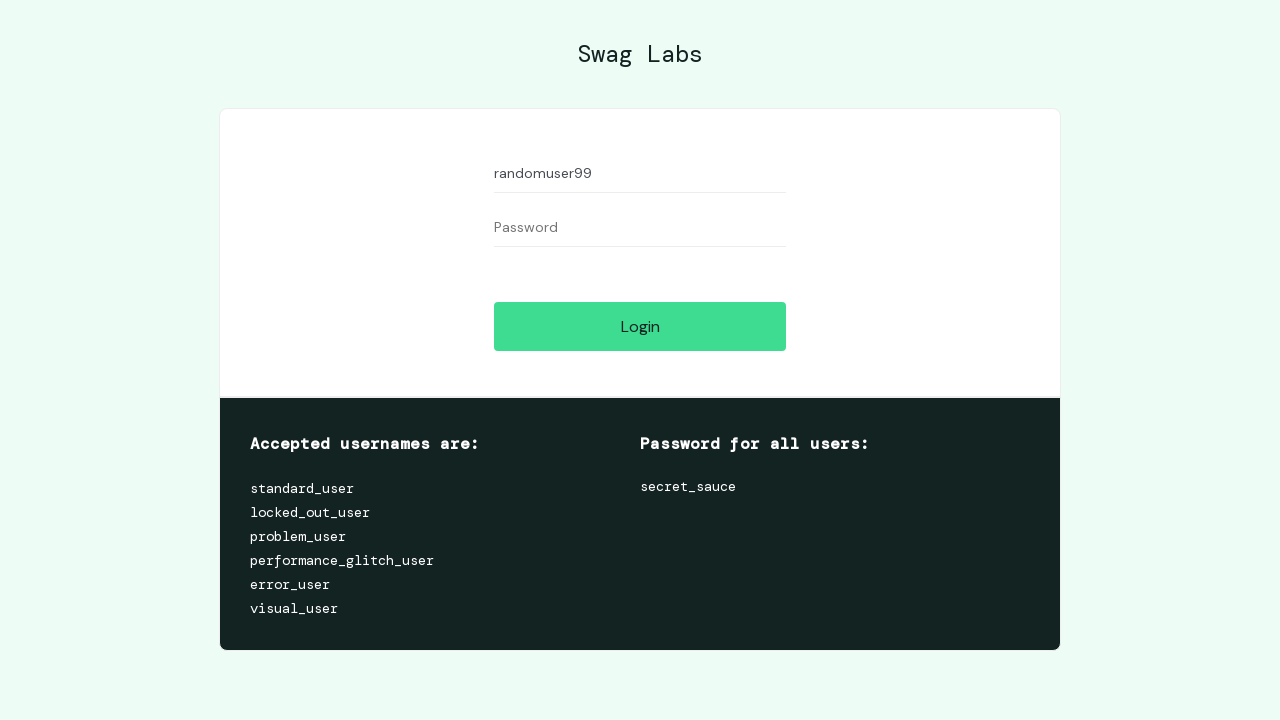

Filled password field with 'randompass456' on input[data-test='password']
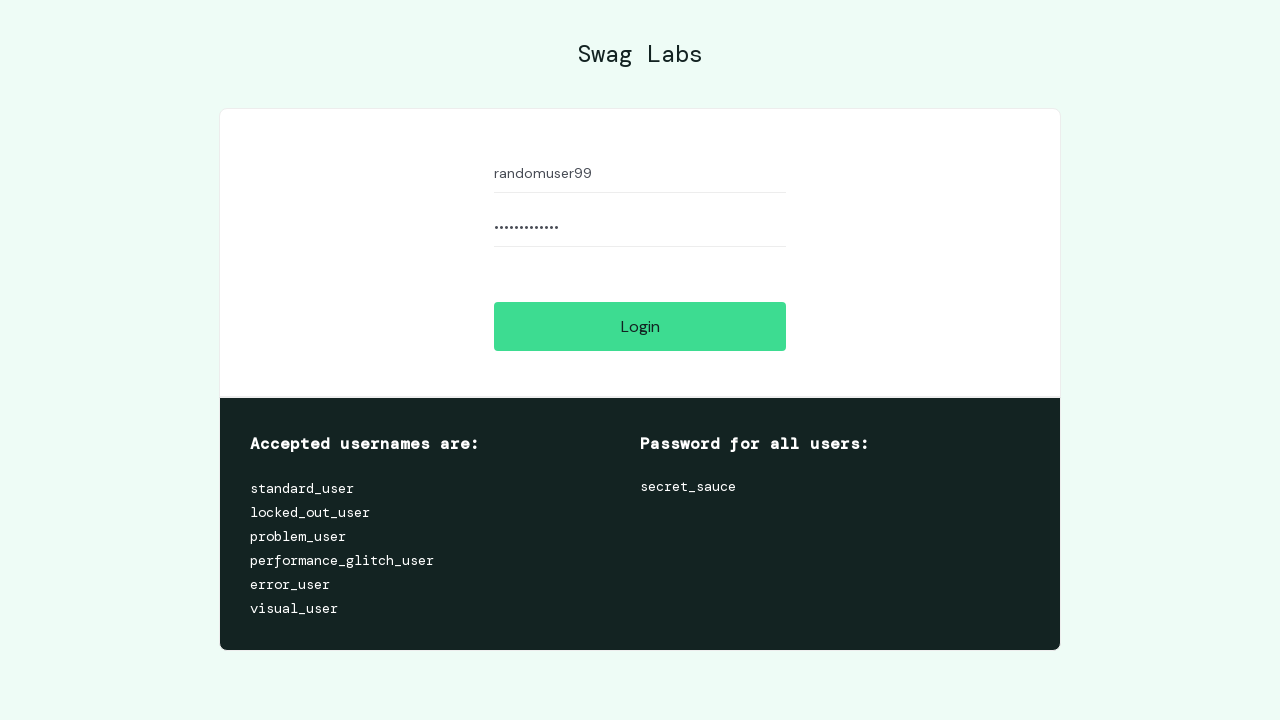

Cleared password field on input[data-test='password']
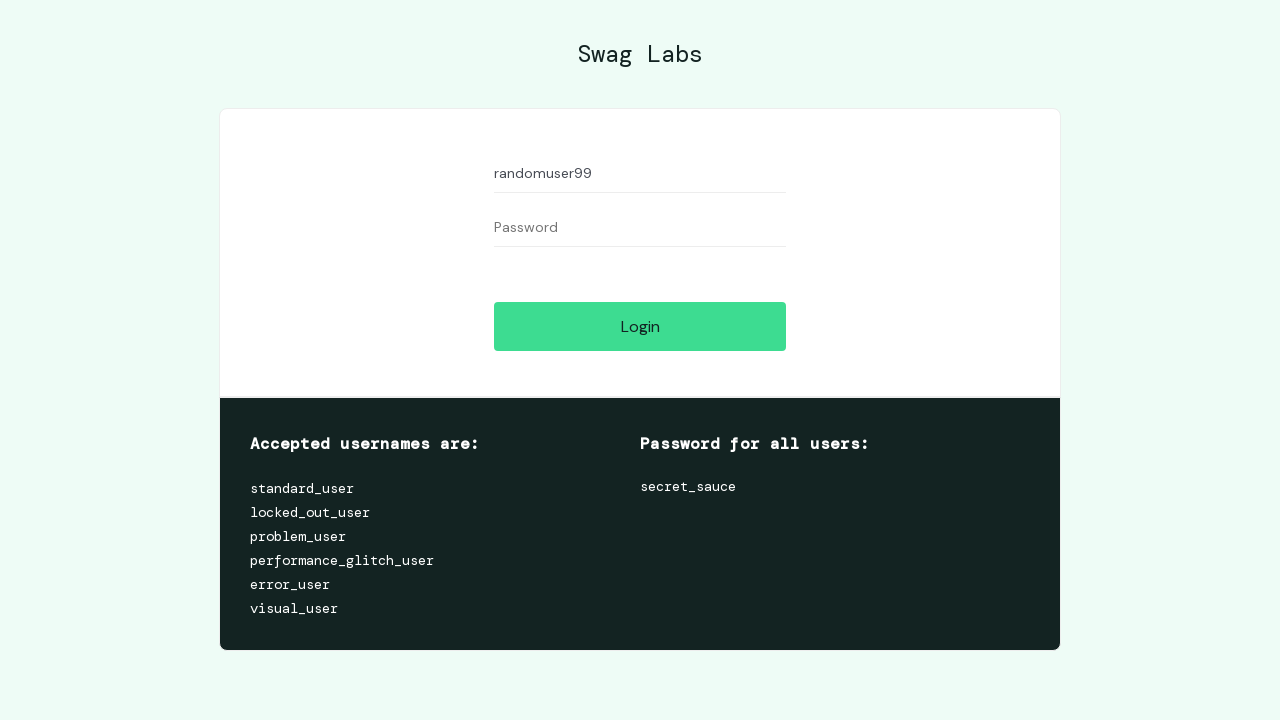

Clicked login button at (640, 326) on input[data-test='login-button']
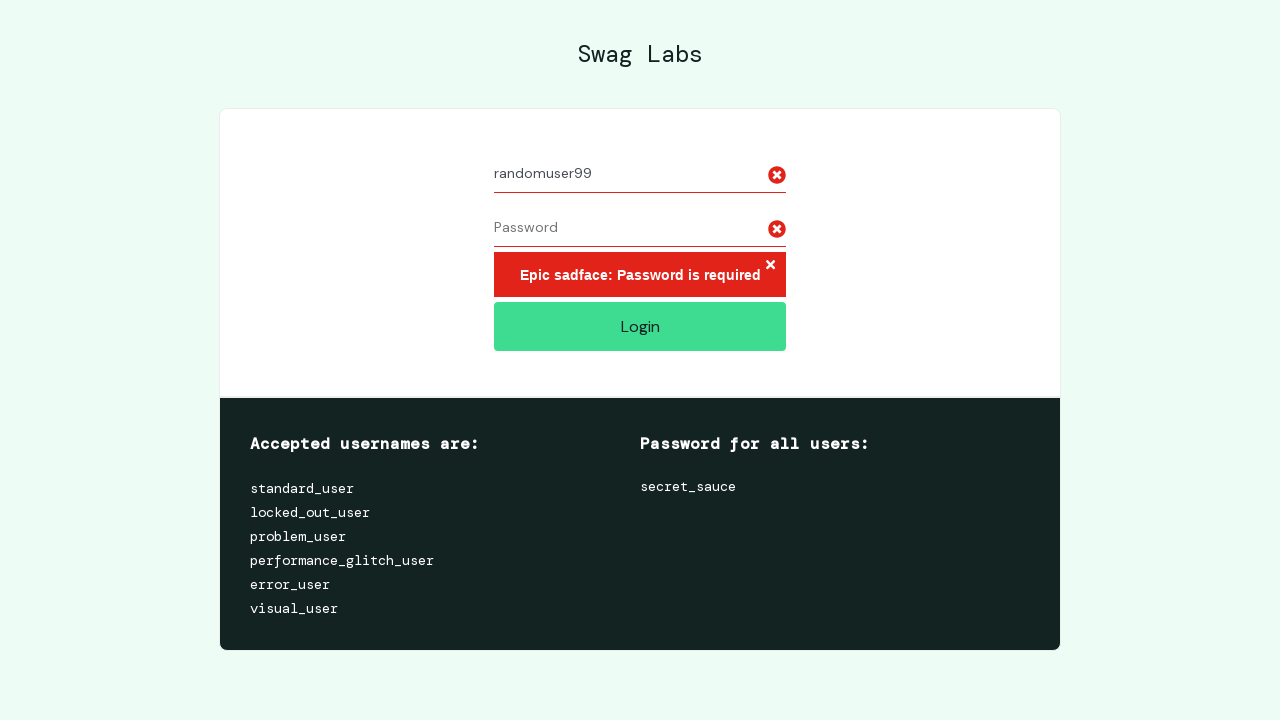

Error message element loaded
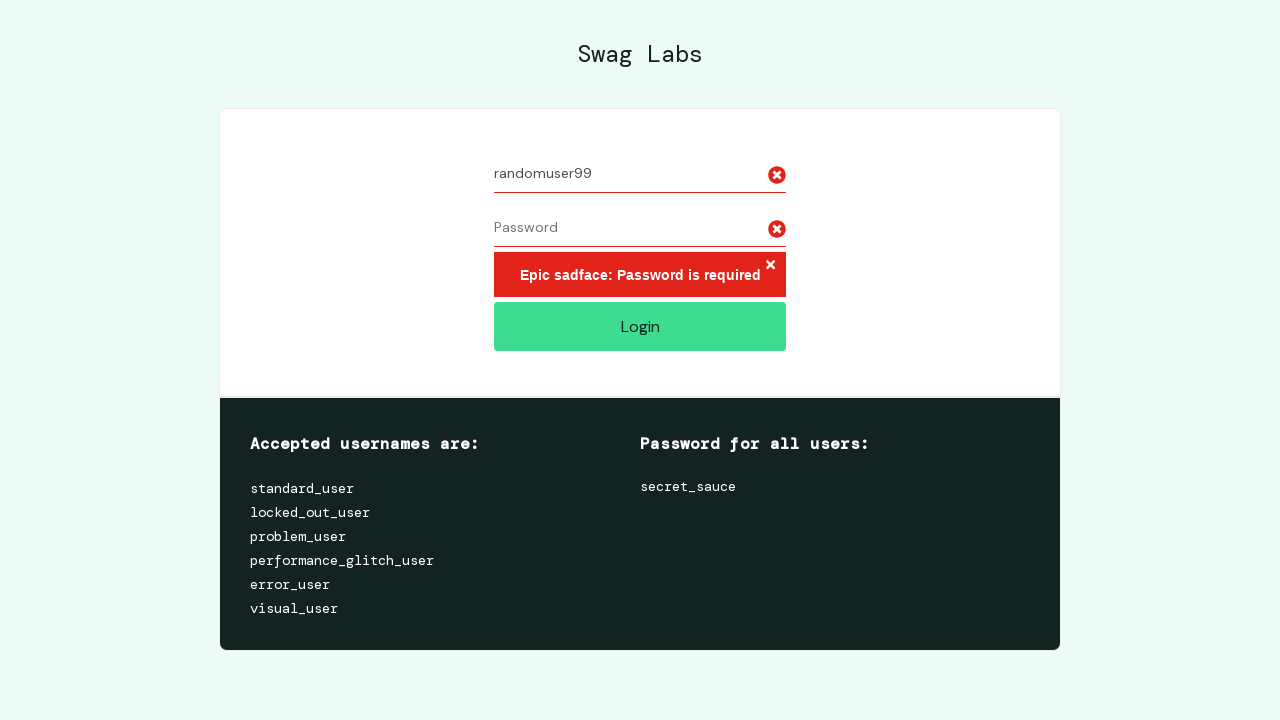

Verified 'Password is required' error message is displayed
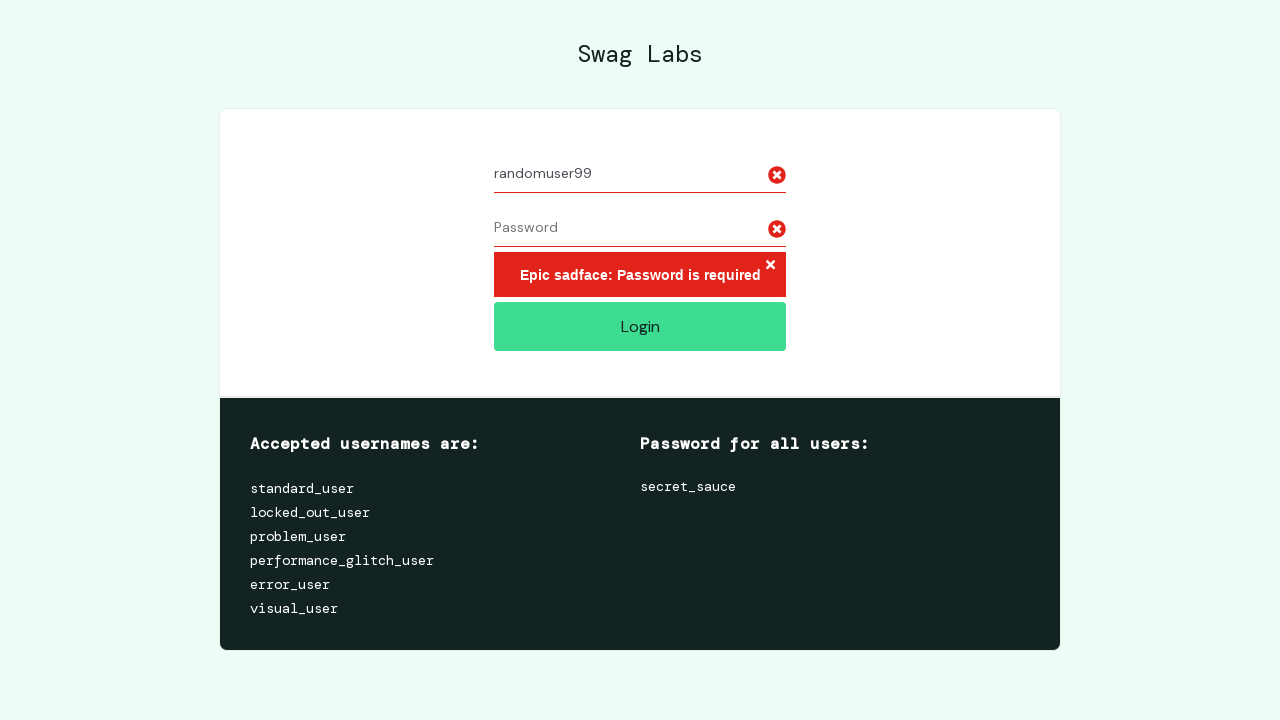

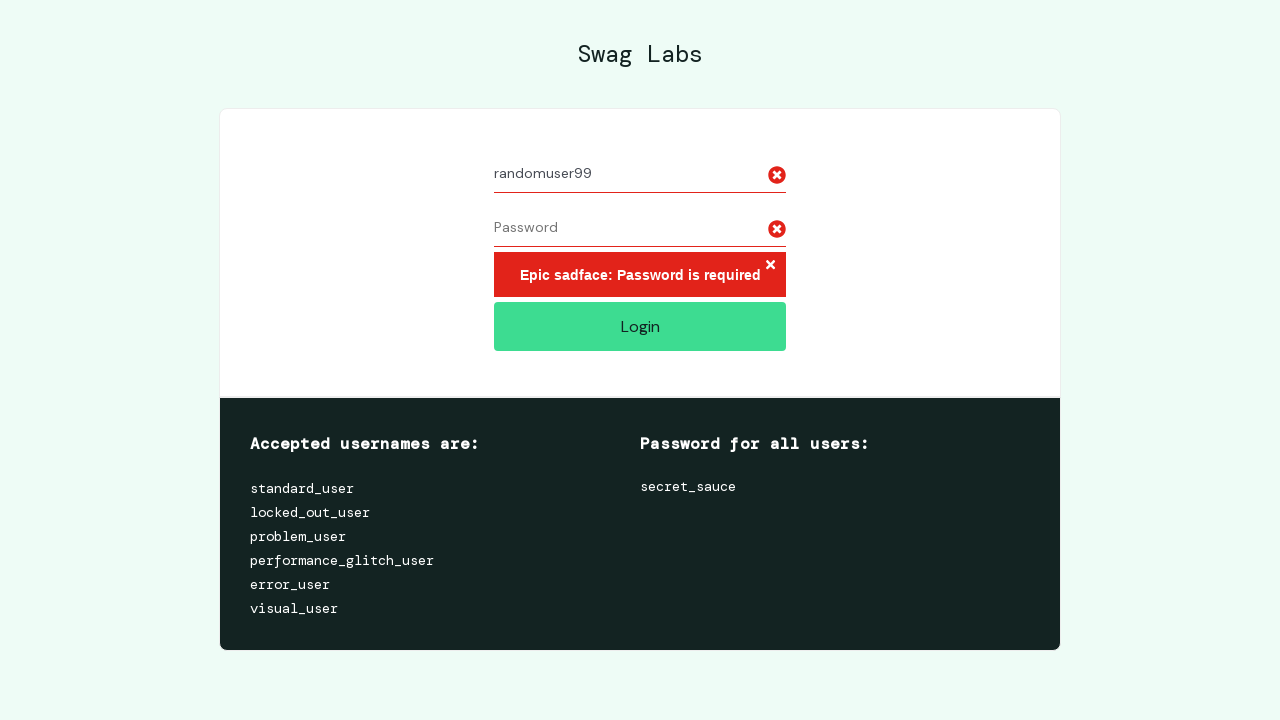